Fills out a practice form with personal information including name, email, gender, phone number, hobbies, and address

Starting URL: https://demoqa.com/automation-practice-form

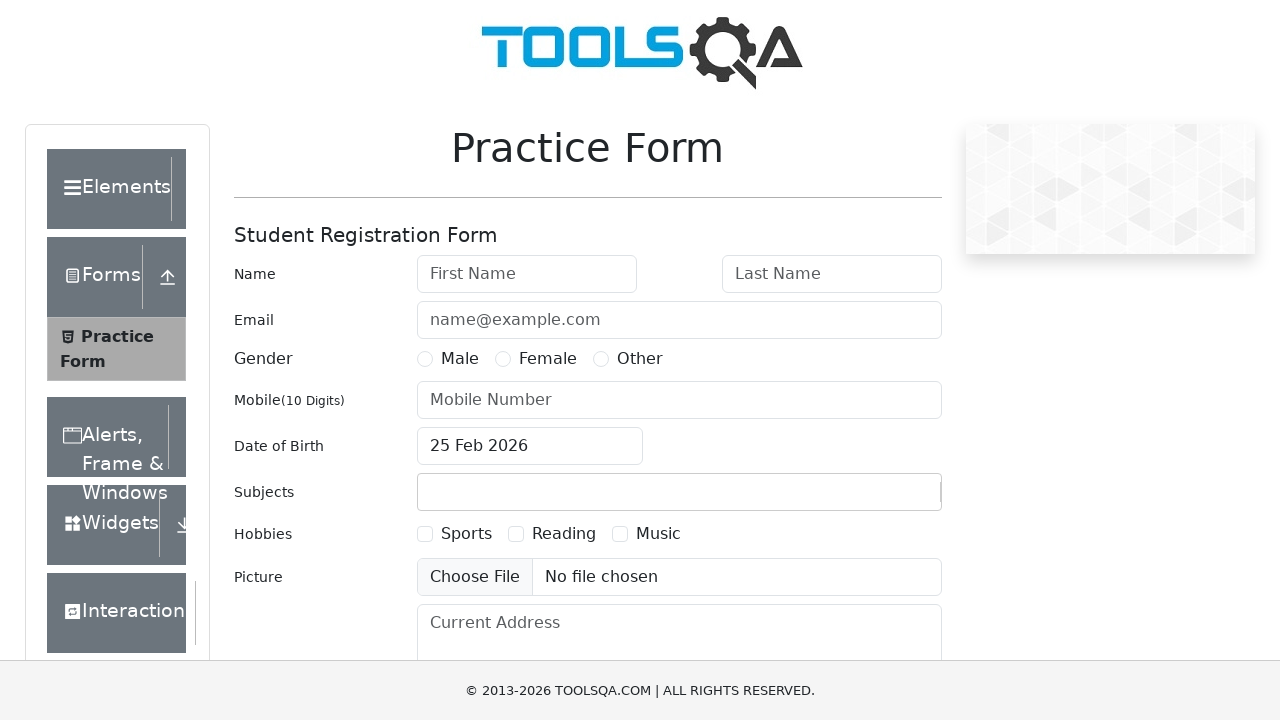

Filled first name field with 'Luis Alberto' on //input[contains(@id,'firstName')]
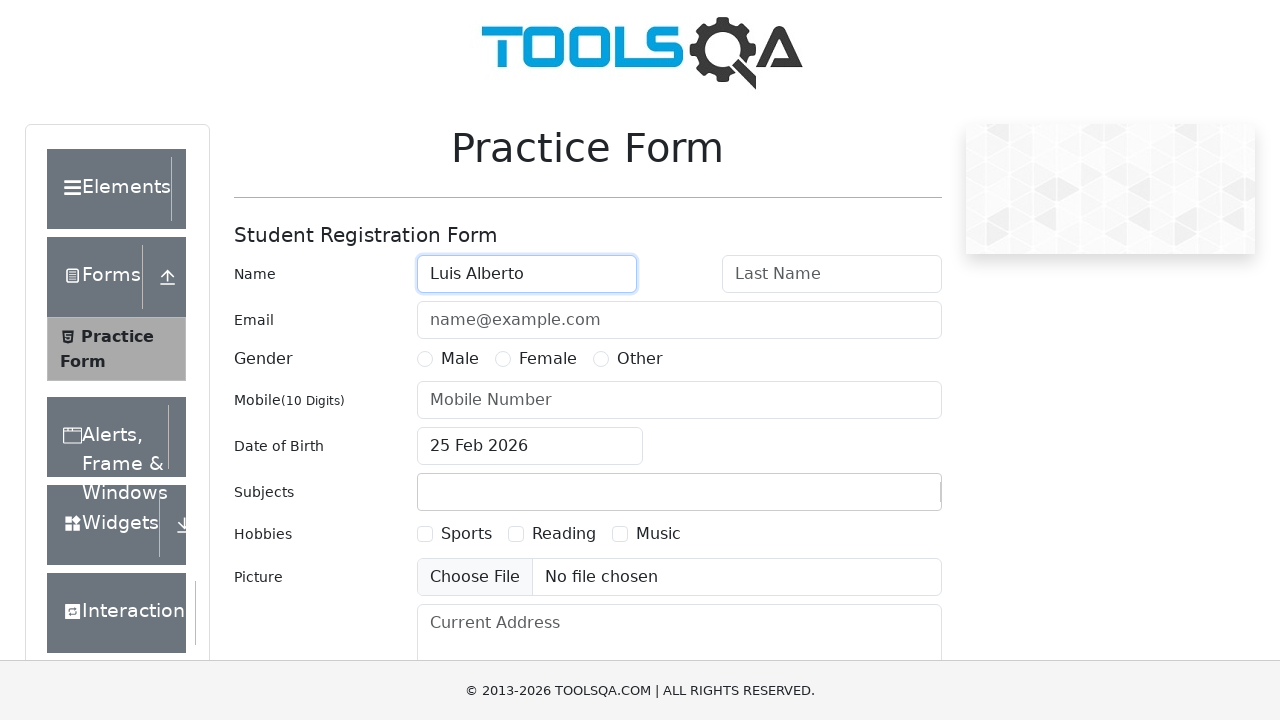

Filled last name field with 'Buezo' on //input[contains(@id,'lastName')]
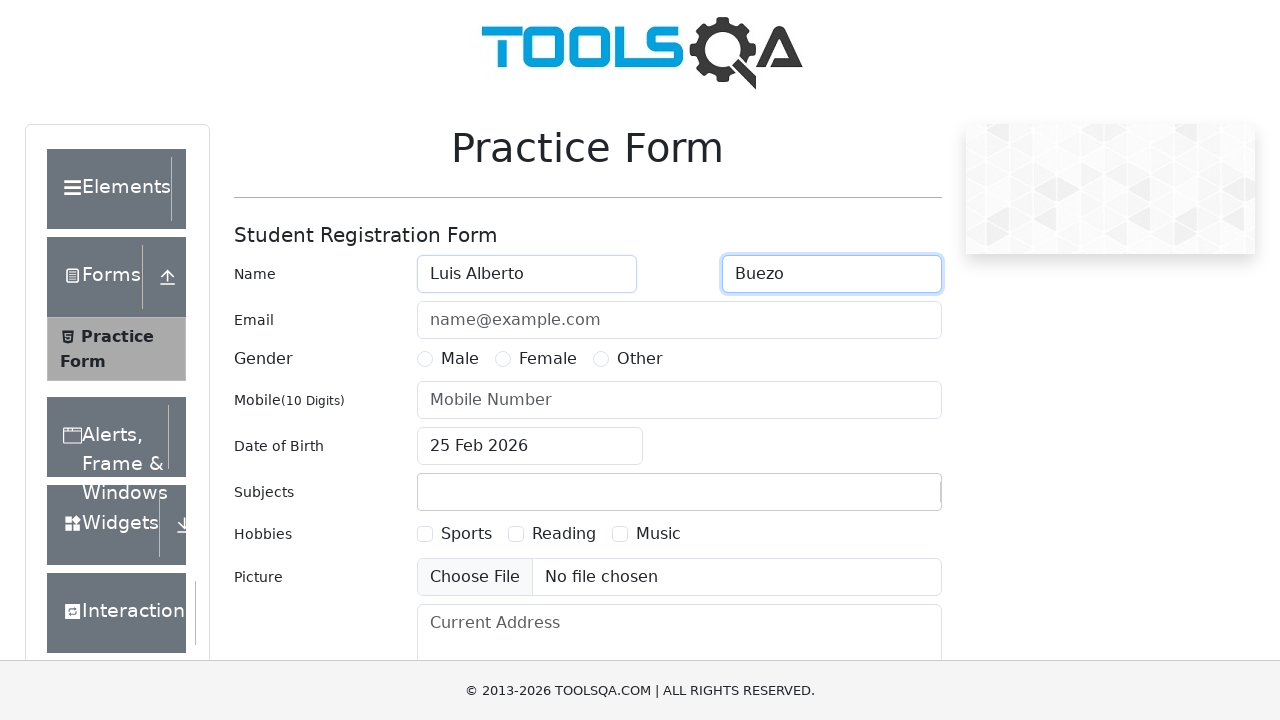

Filled email field with 'luis_buezo@yahoo.com.ar' on //input[contains(@id,'userEmail')]
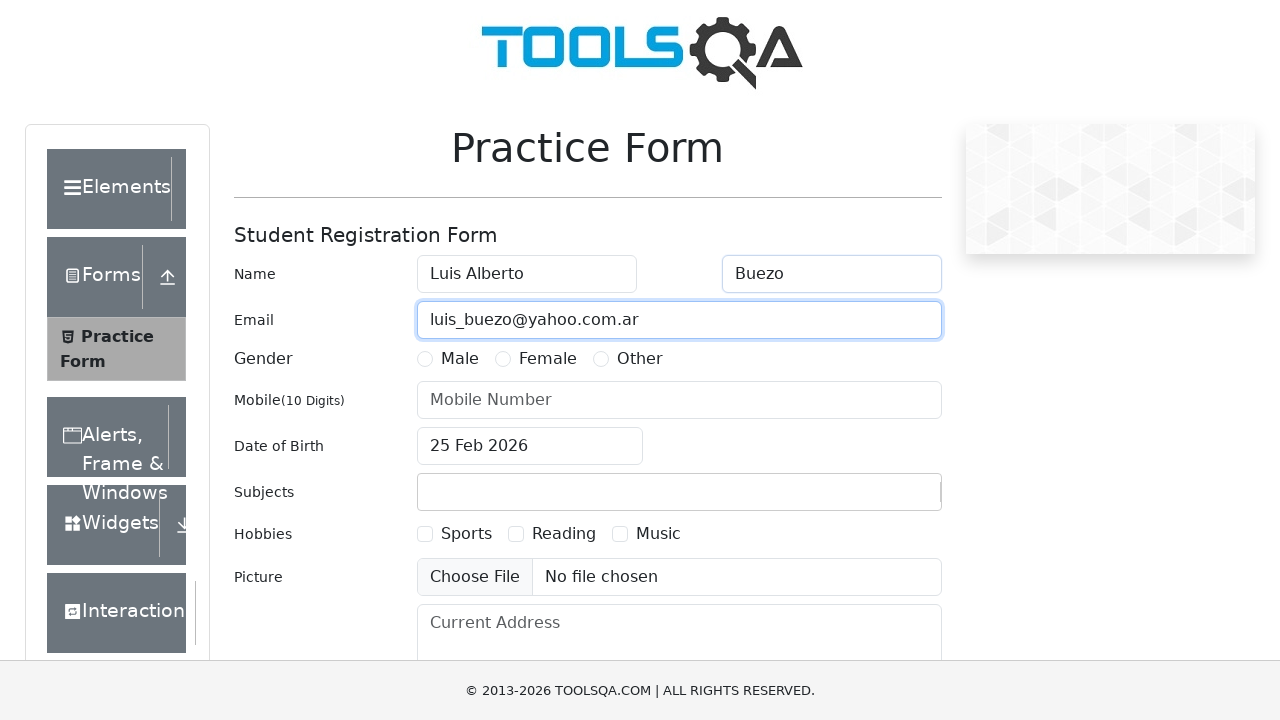

Selected Male gender radio button at (460, 359) on xpath=//label[@for='gender-radio-1'][contains(.,'Male')]
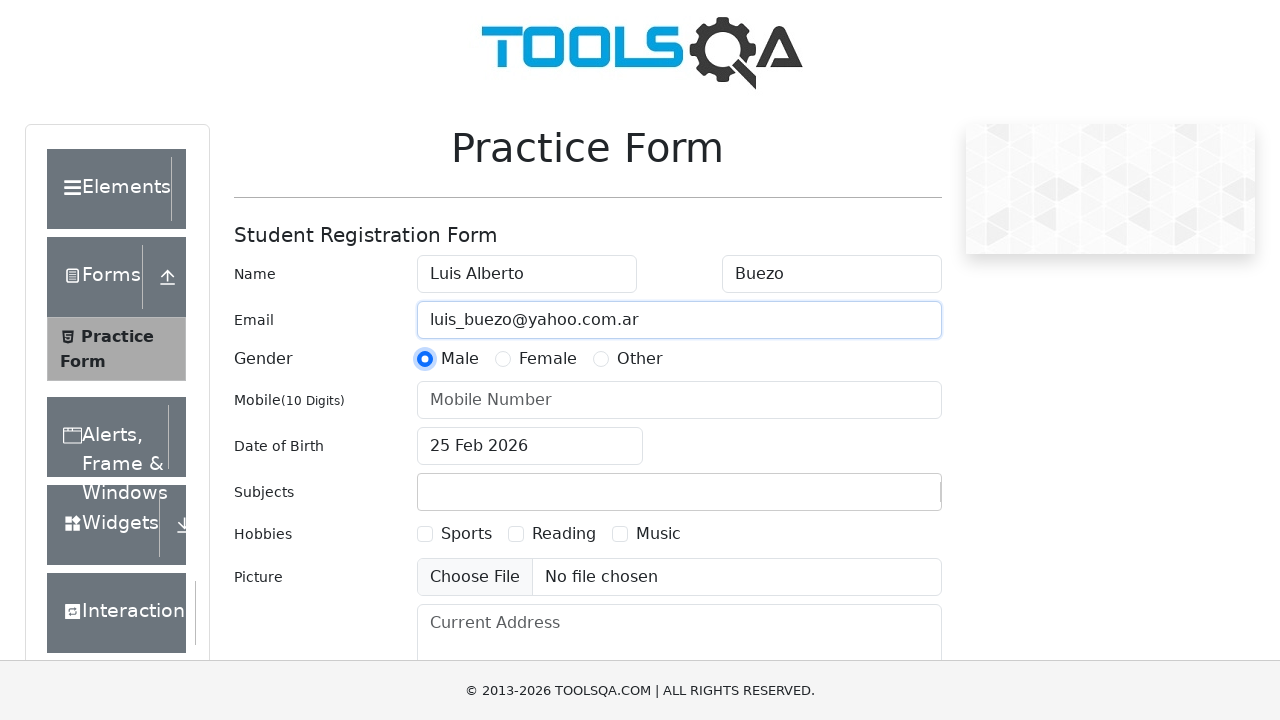

Filled phone number field with '43939931' on //input[contains(@id,'userNumber')]
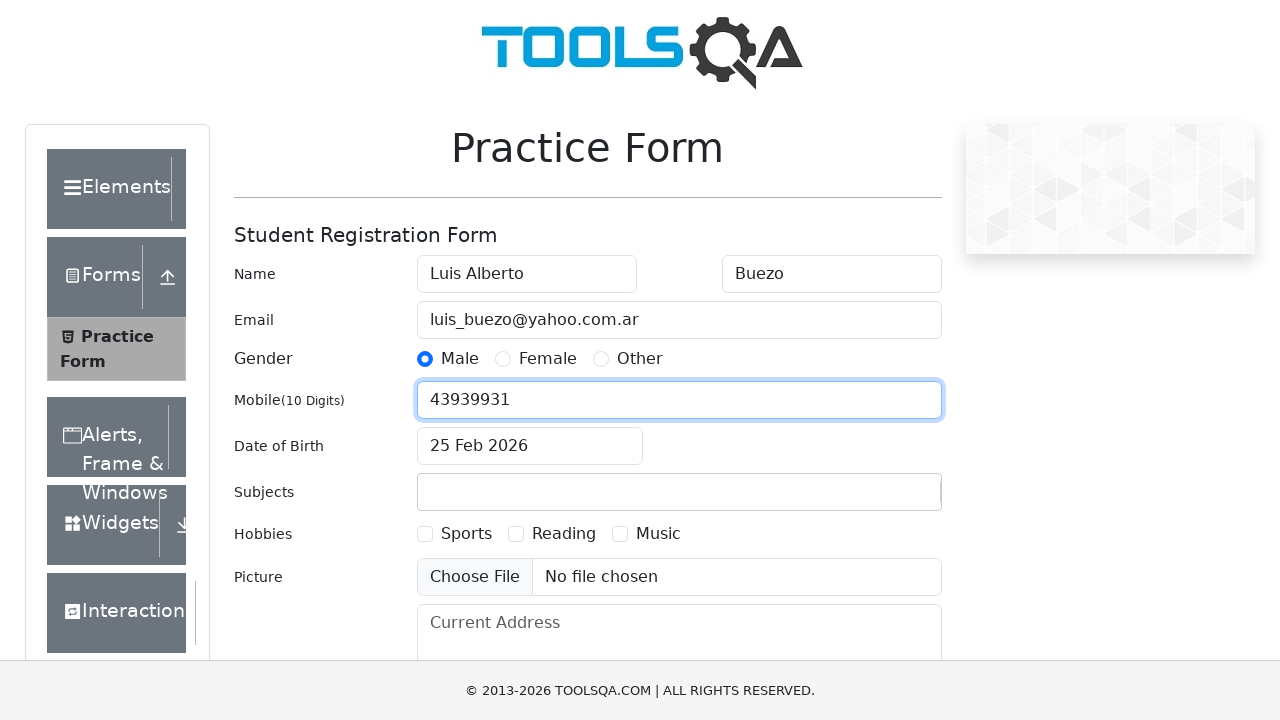

Scrolled down 300px to reveal additional form elements
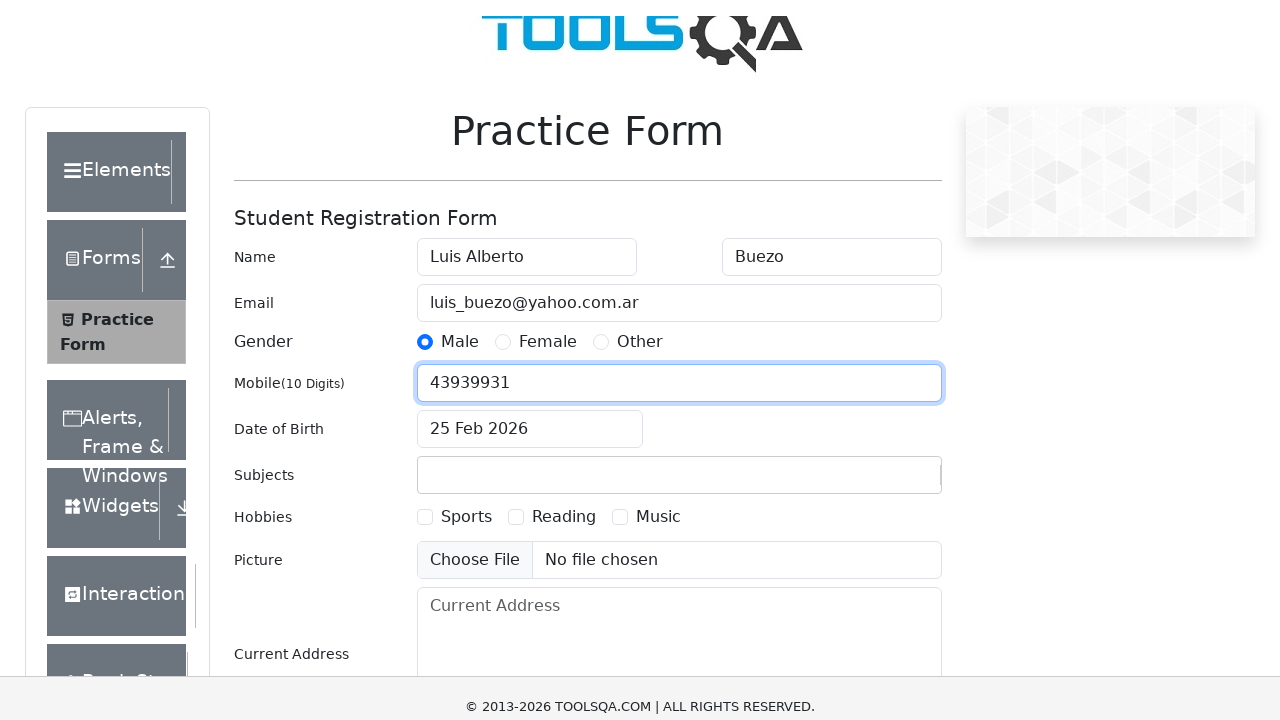

Selected Sports hobby checkbox at (466, 234) on xpath=//label[@for='hobbies-checkbox-1'][contains(.,'Sports')]
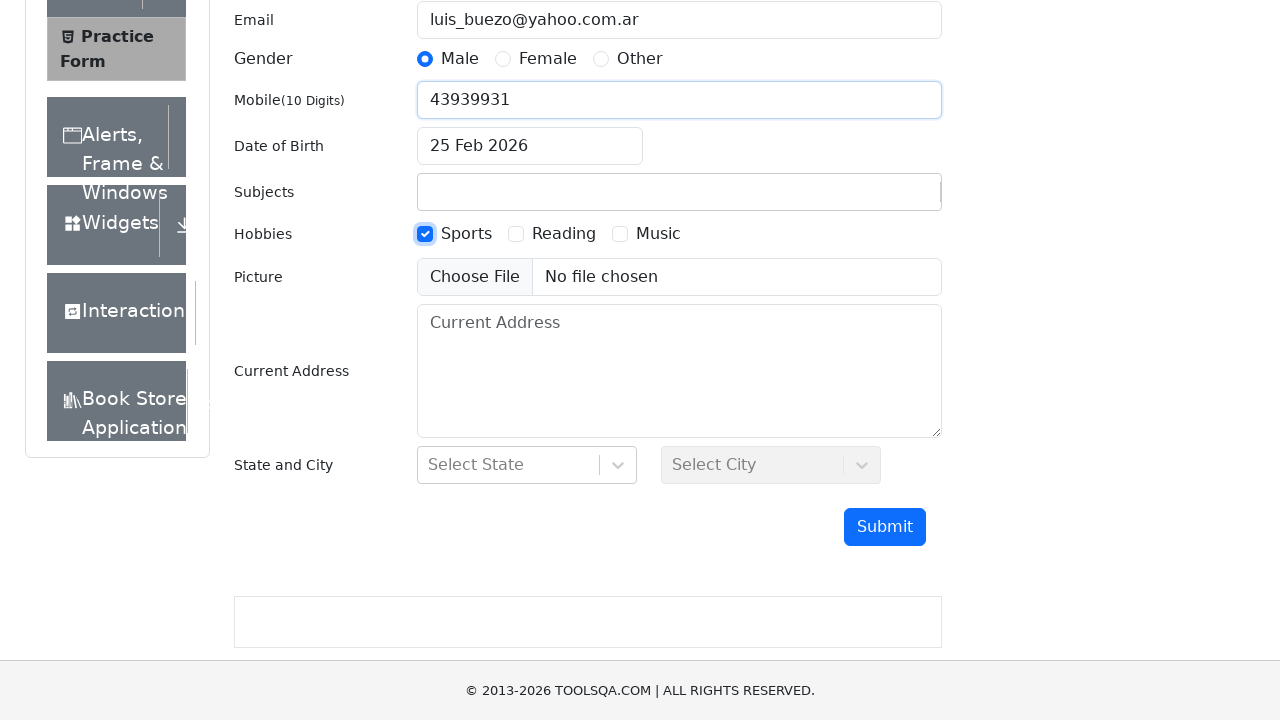

Filled current address field with 'Prueba número 1 de Testing' on //textarea[contains(@id,'currentAddress')]
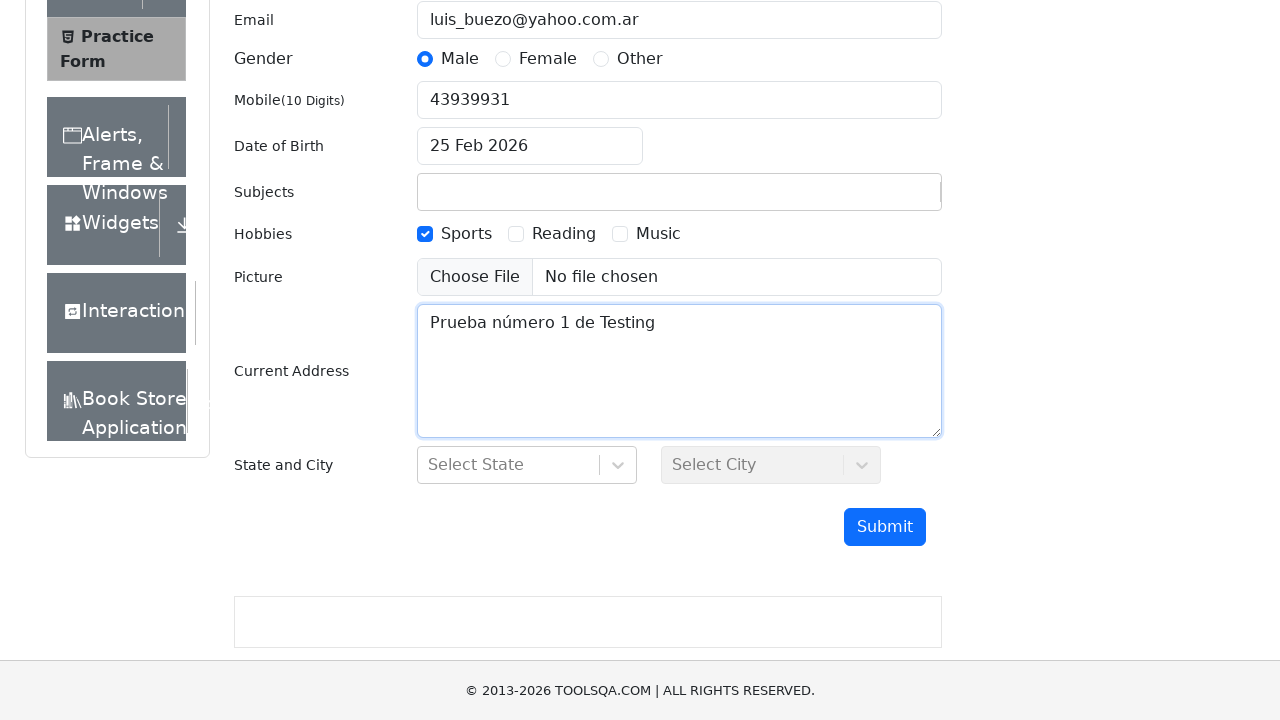

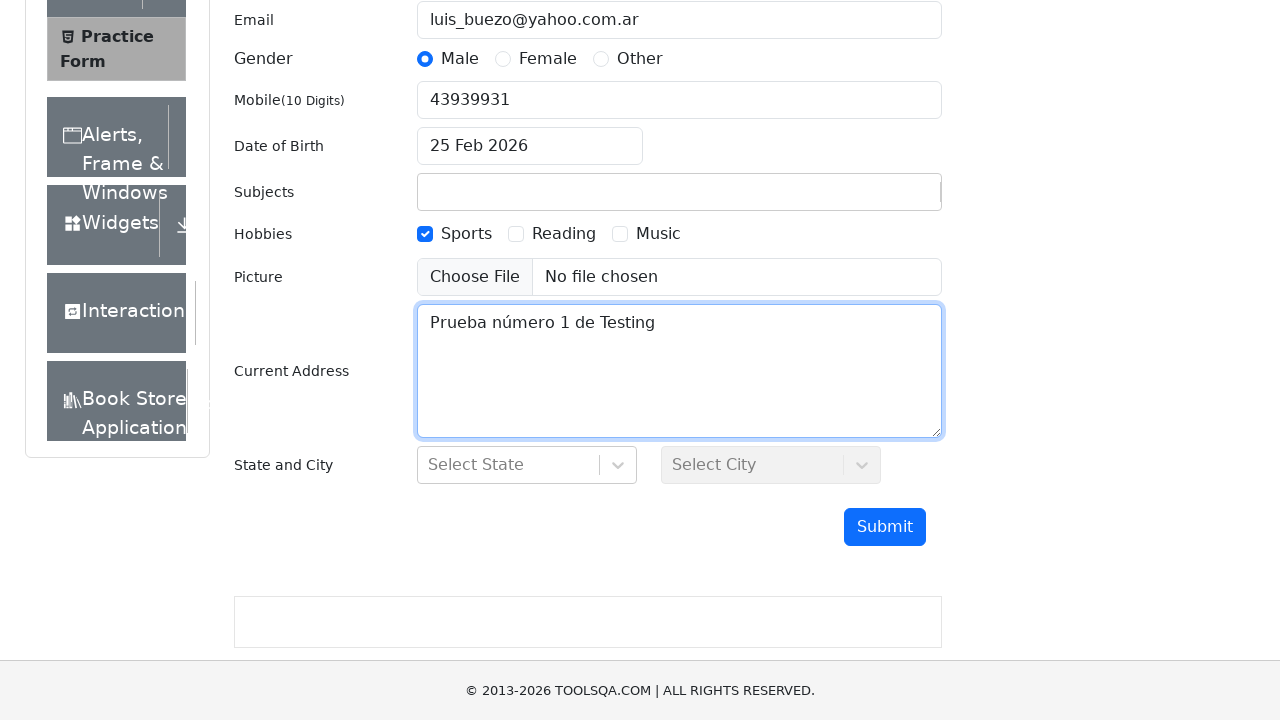